Tests that an invalid phone number (wrong format) prevents form submission

Starting URL: https://demoqa.com/automation-practice-form

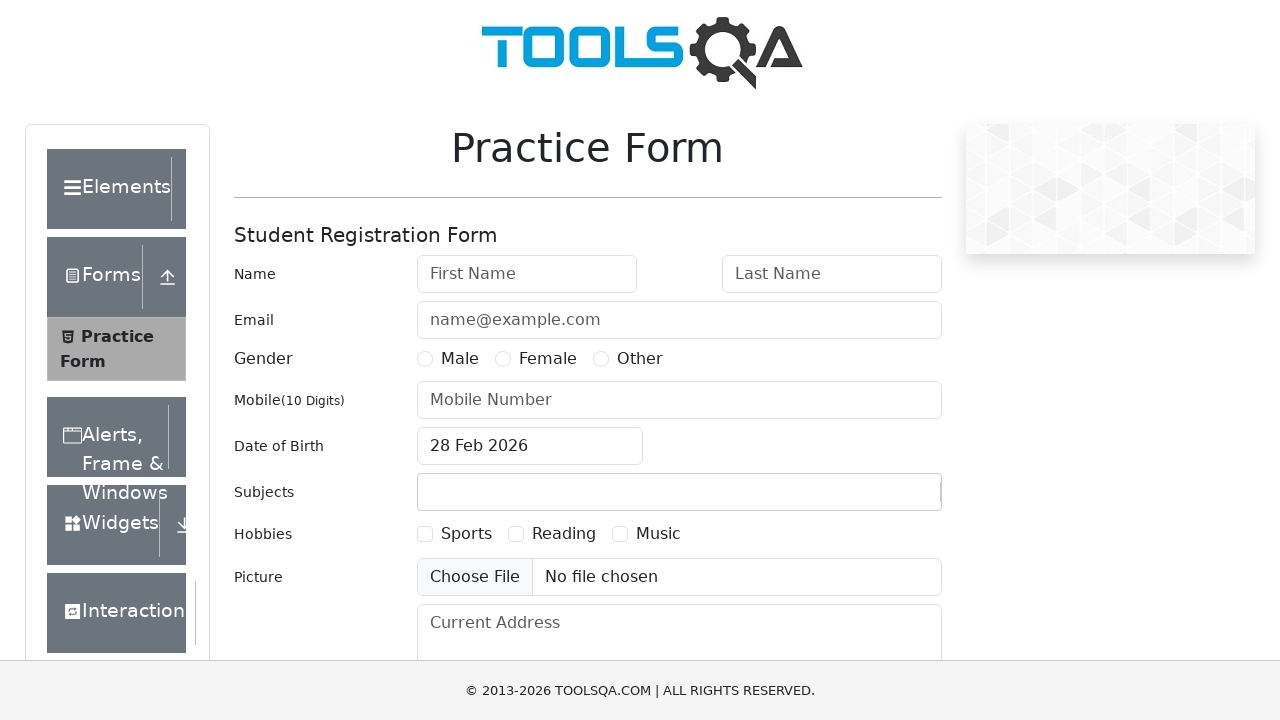

Filled first name field with 'Michael' on #firstName
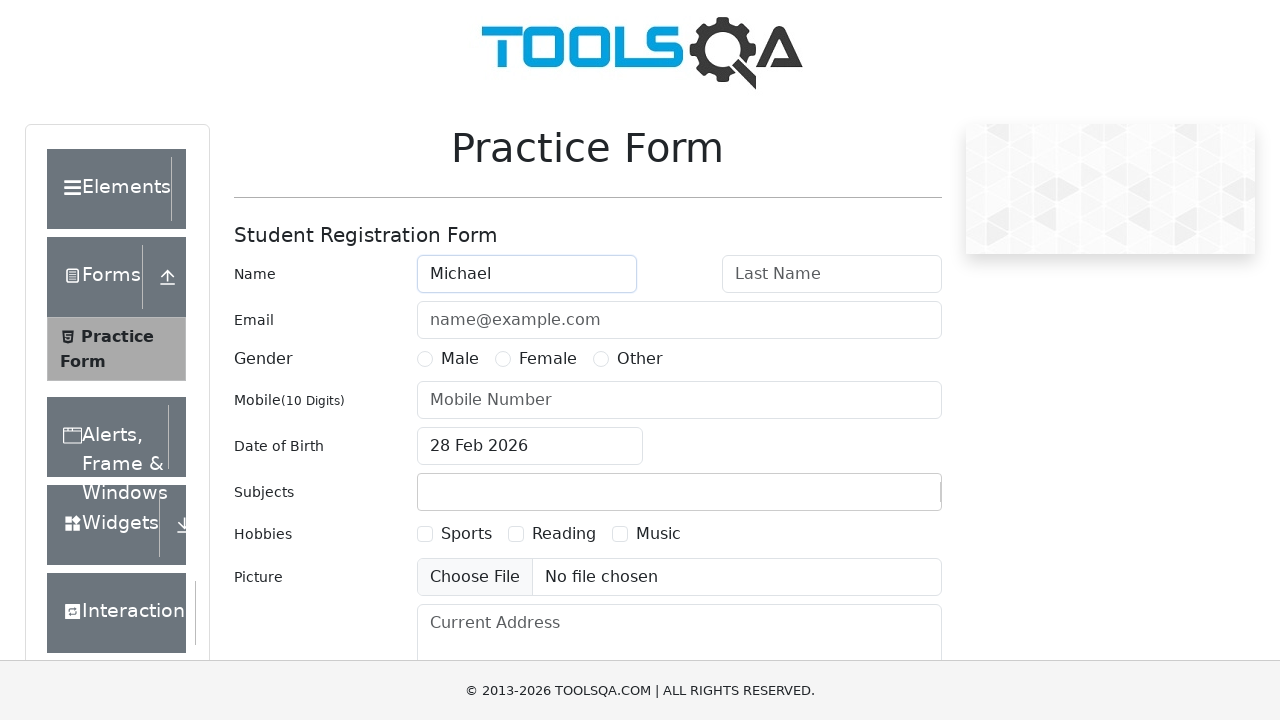

Filled last name field with 'Johnson' on #lastName
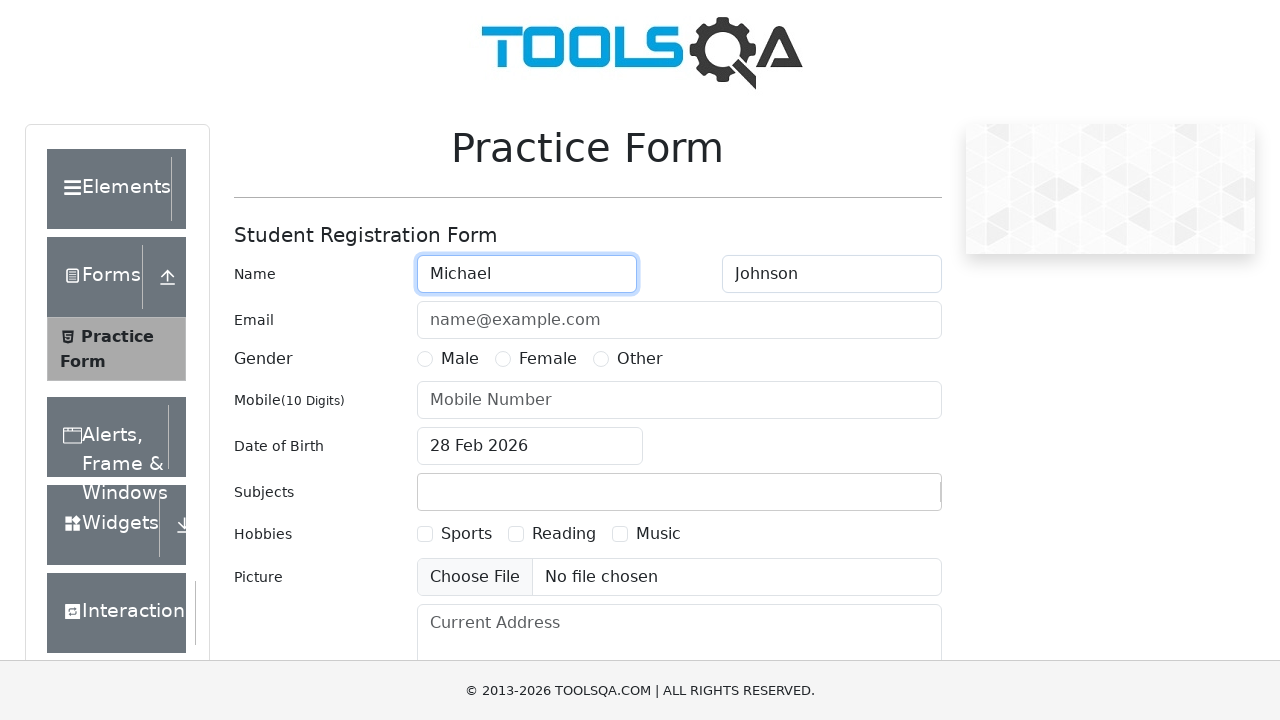

Filled phone number field with valid format '5551234567' on #userNumber
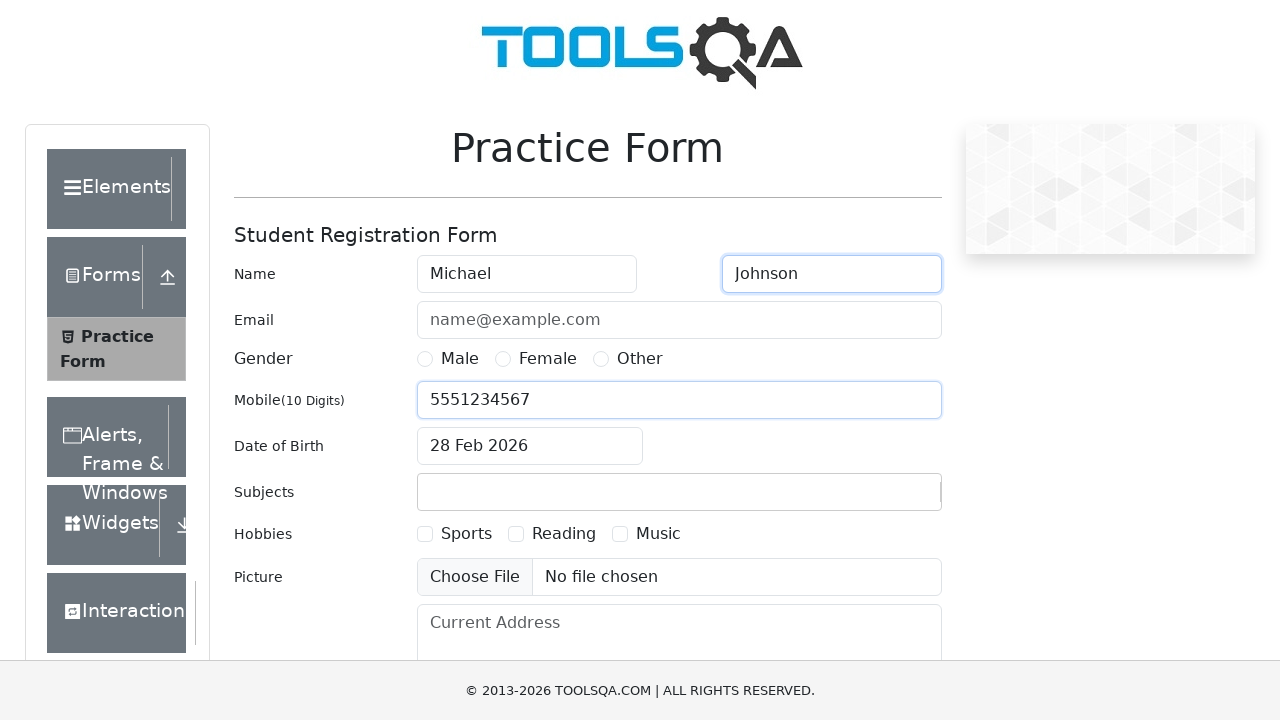

Selected Male gender option at (460, 359) on xpath=//label[contains(text(),'Male')]
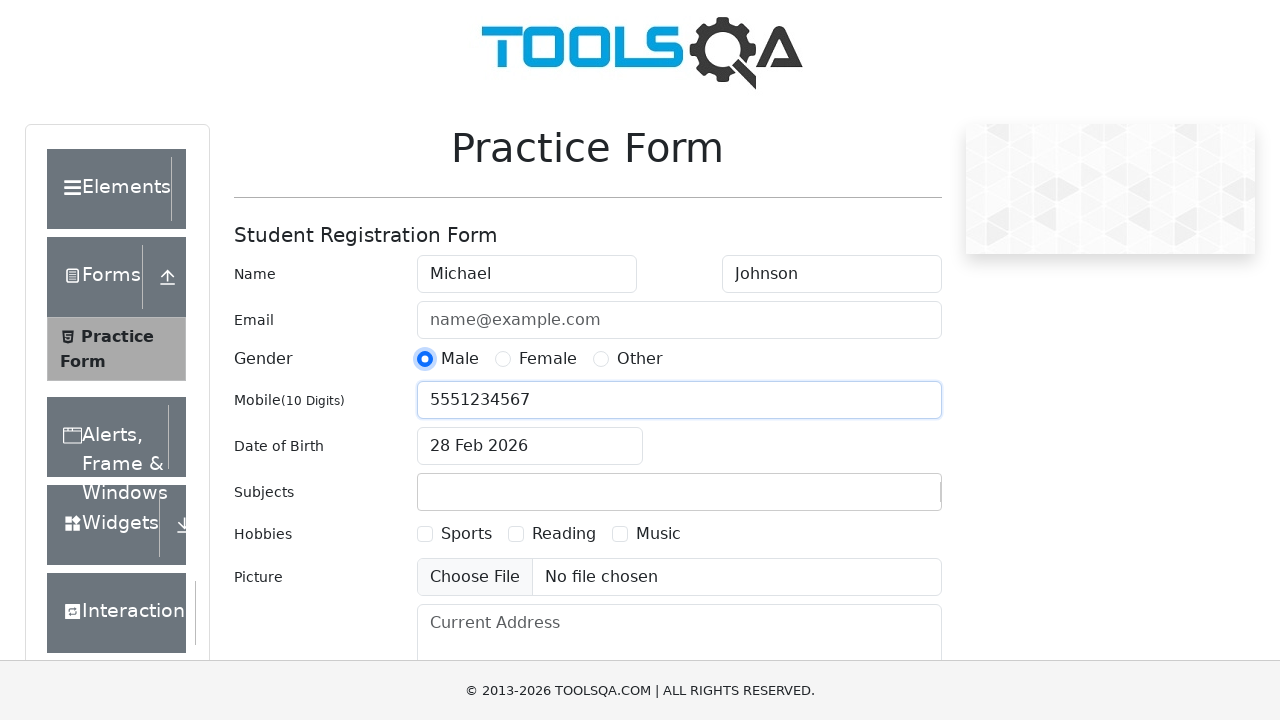

Cleared phone number field on #userNumber
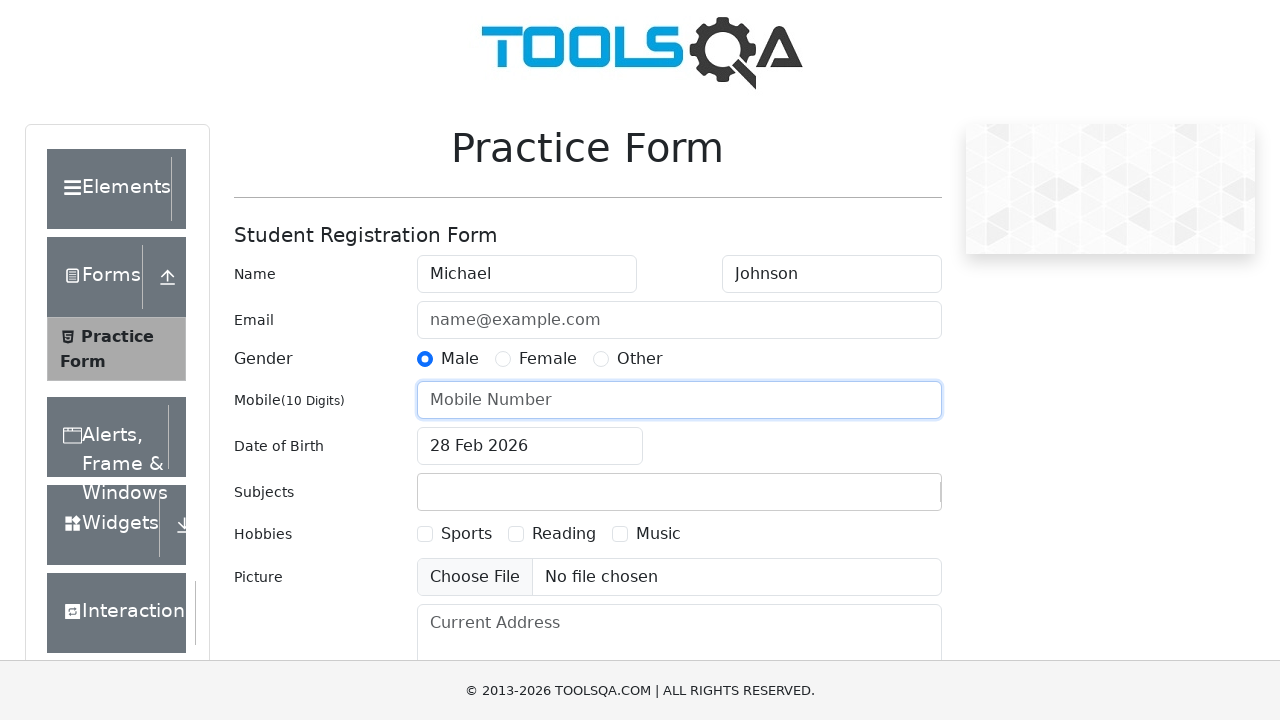

Filled phone number field with invalid format '123' on #userNumber
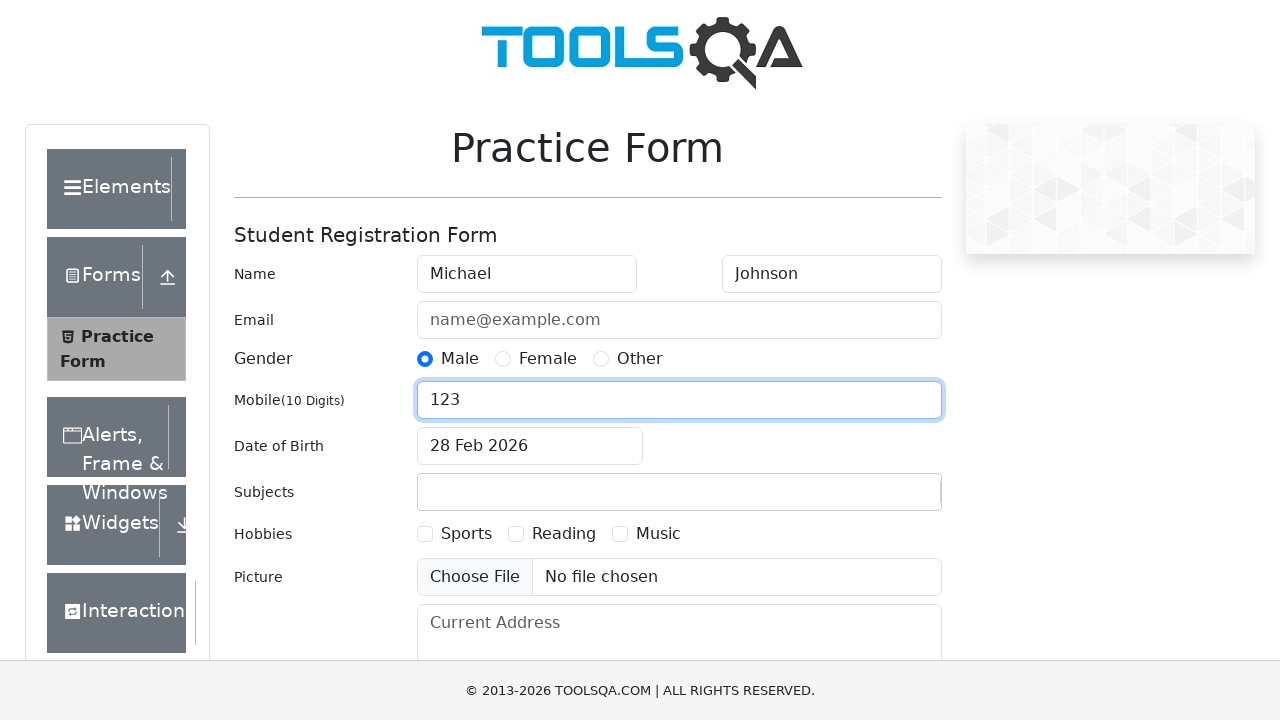

Clicked submit button to attempt form submission with invalid phone at (885, 499) on #submit
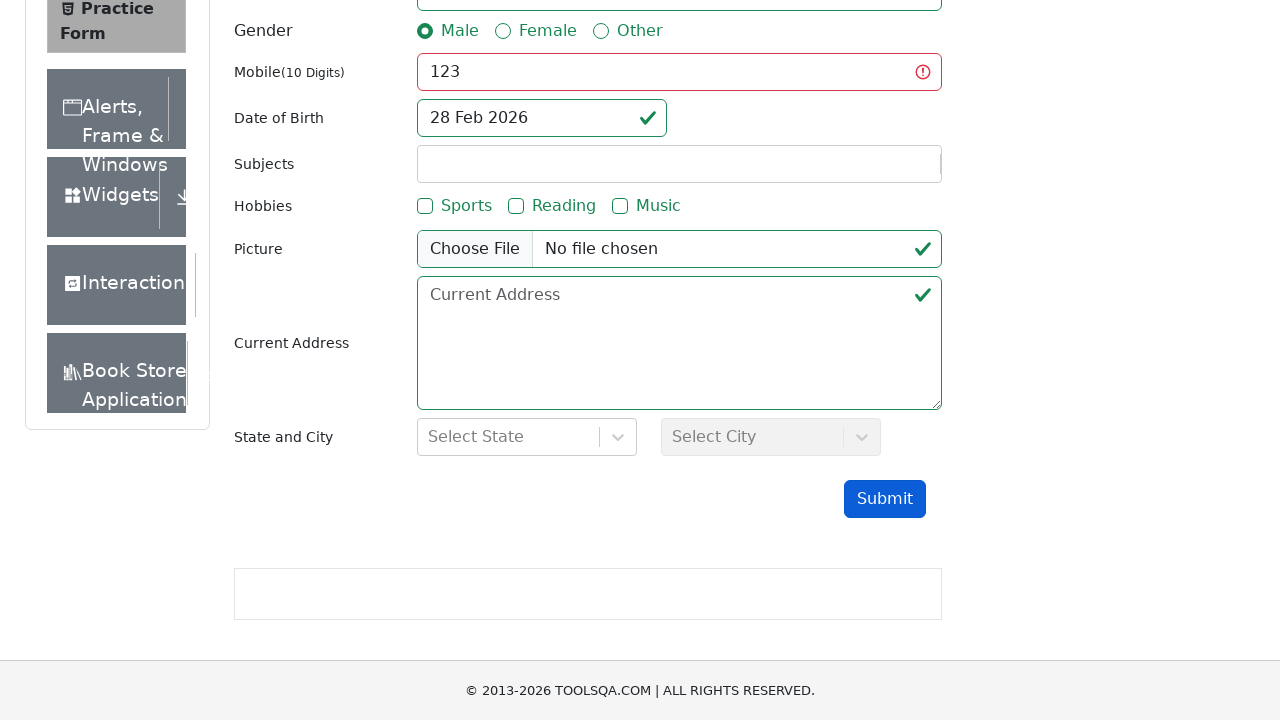

Waited 500ms for potential dialog appearance
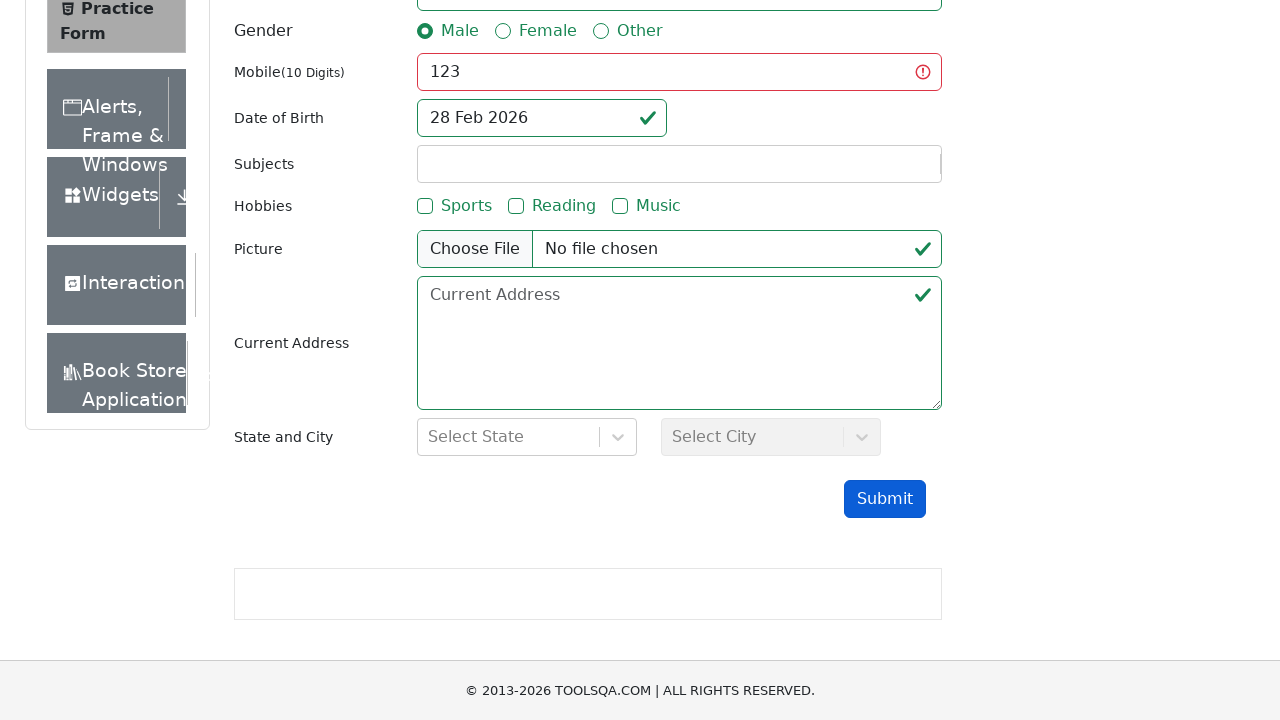

Verified that no success dialog appeared (form submission prevented)
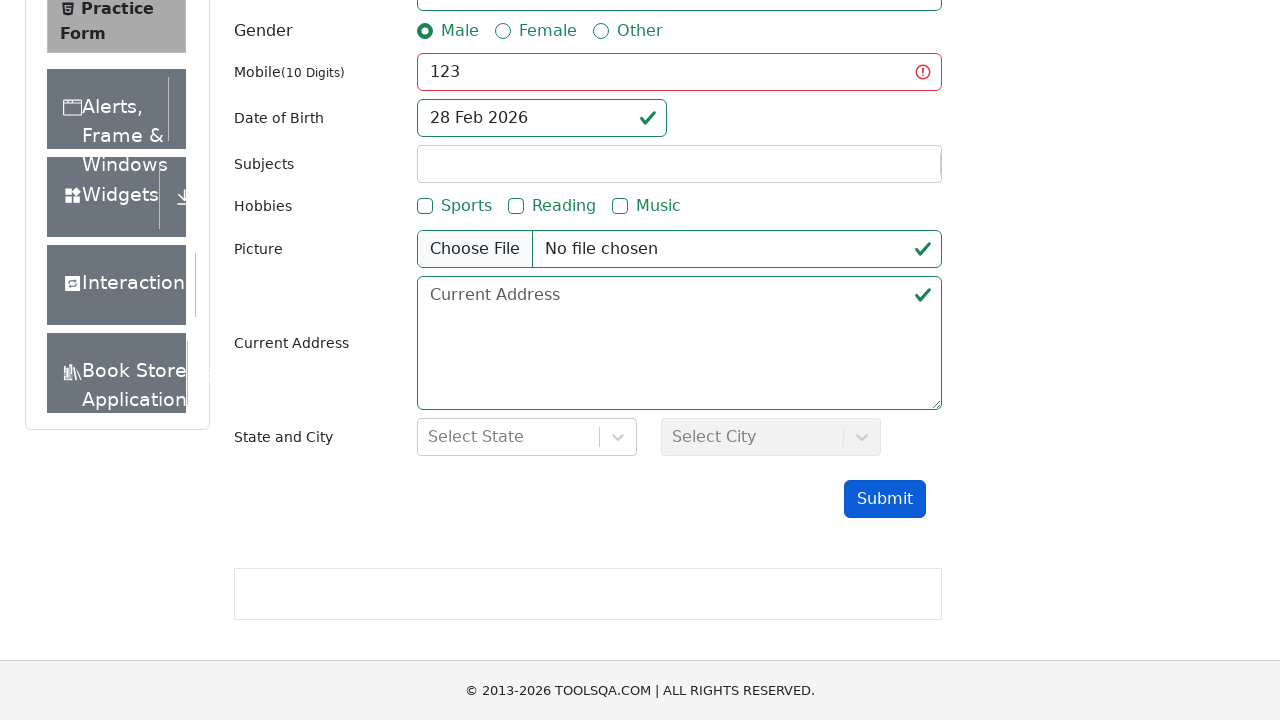

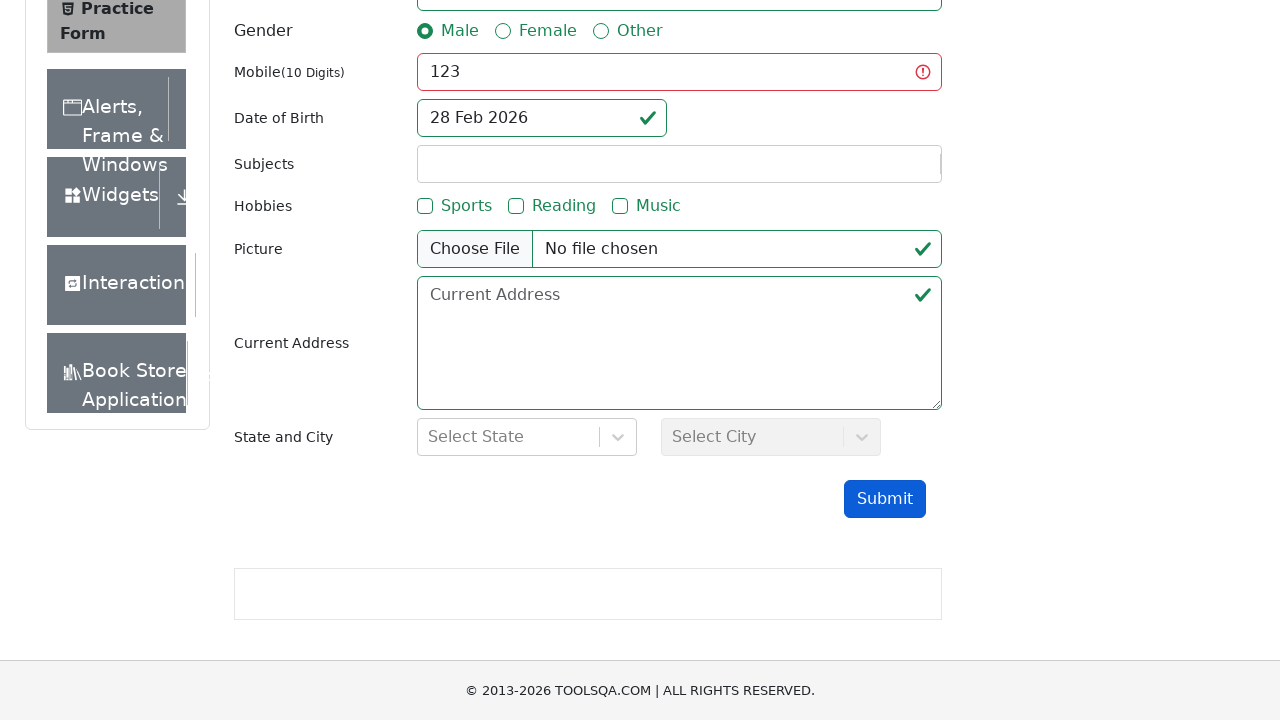